Tests a todo application by adding a new todo item and verifying it appears in the list

Starting URL: https://lambdatest.github.io/sample-todo-app/

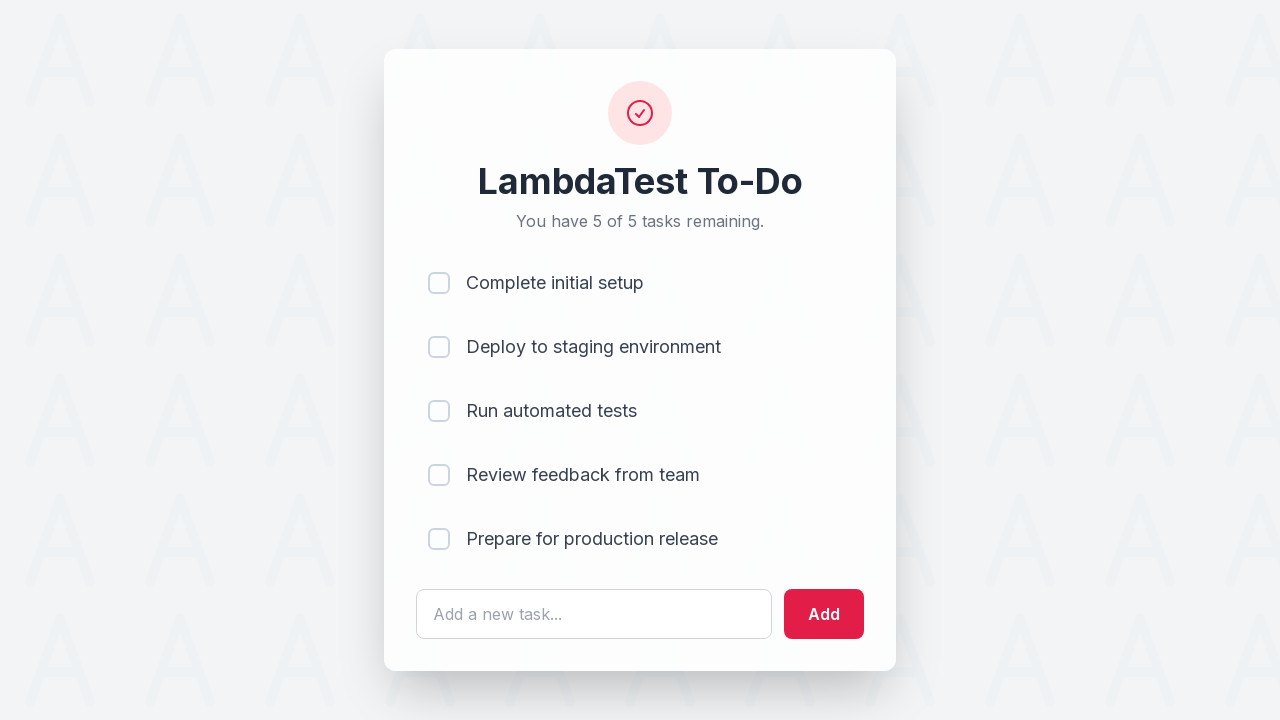

Filled todo input field with 'Learn Selenium' on #sampletodotext
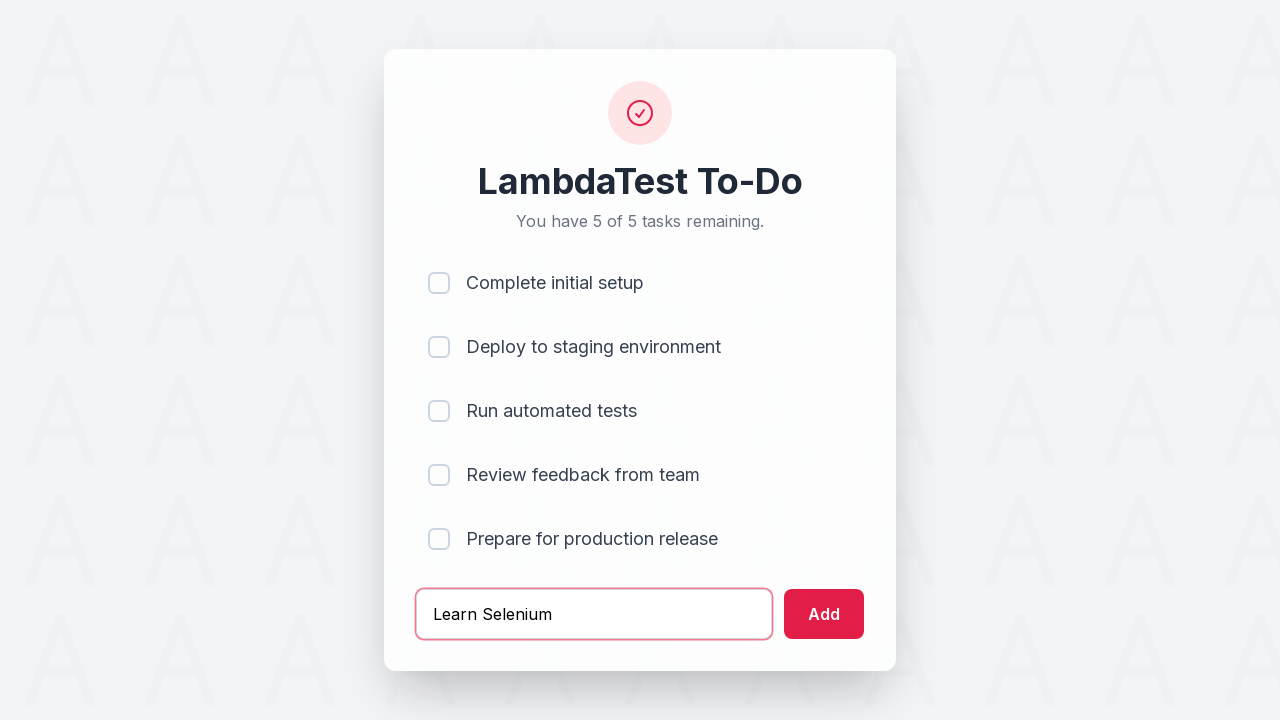

Pressed Enter to add the todo item on #sampletodotext
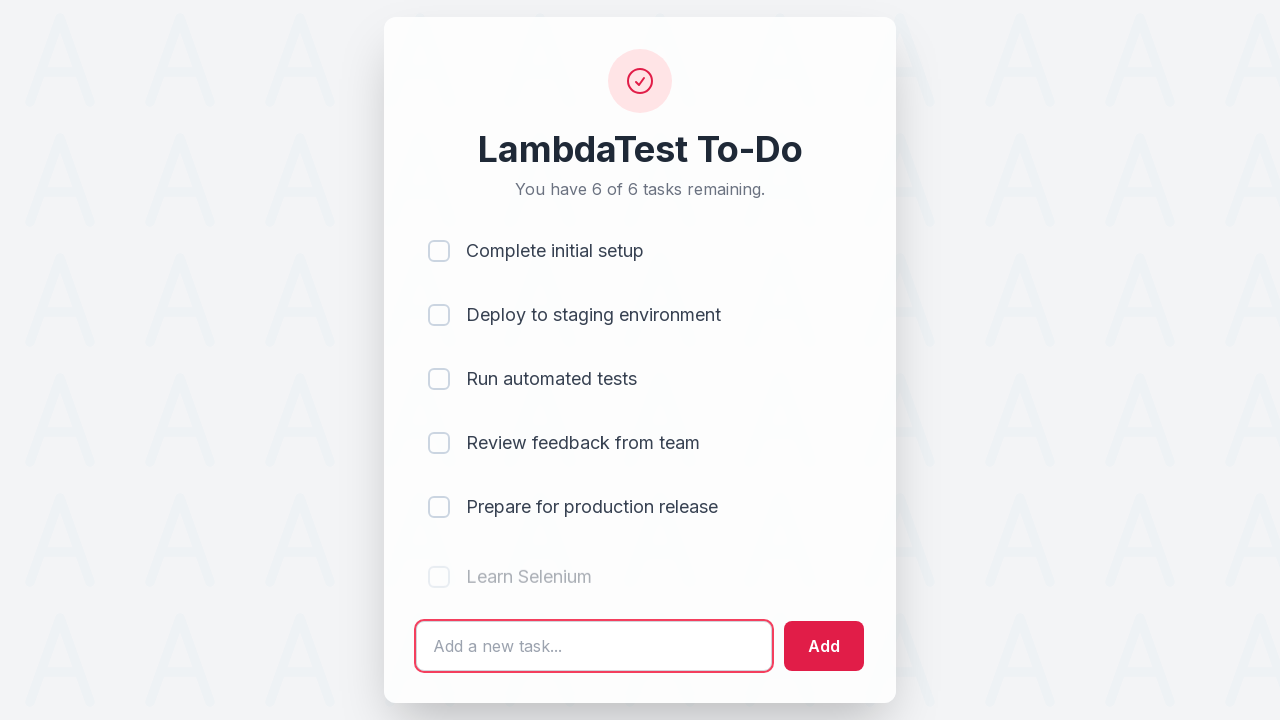

New todo item appeared in the list
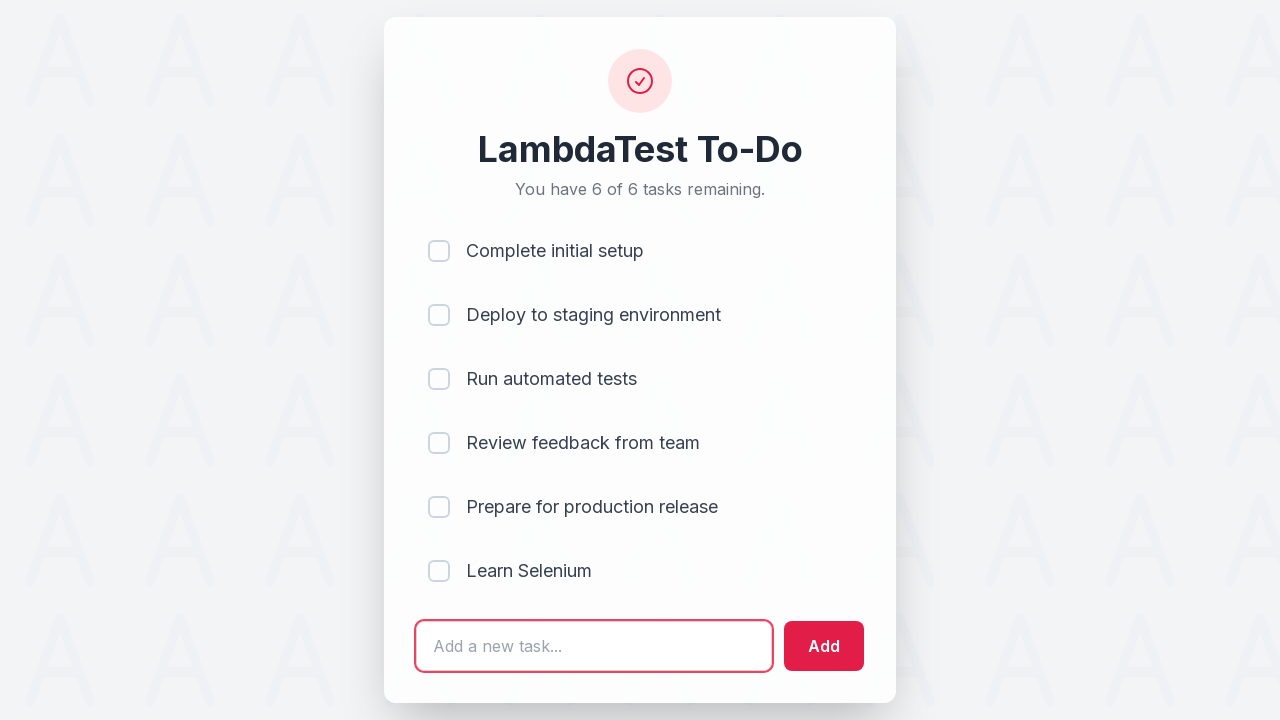

Retrieved todo text: '
                        
                        
                            Learn Selenium
                        
                    '
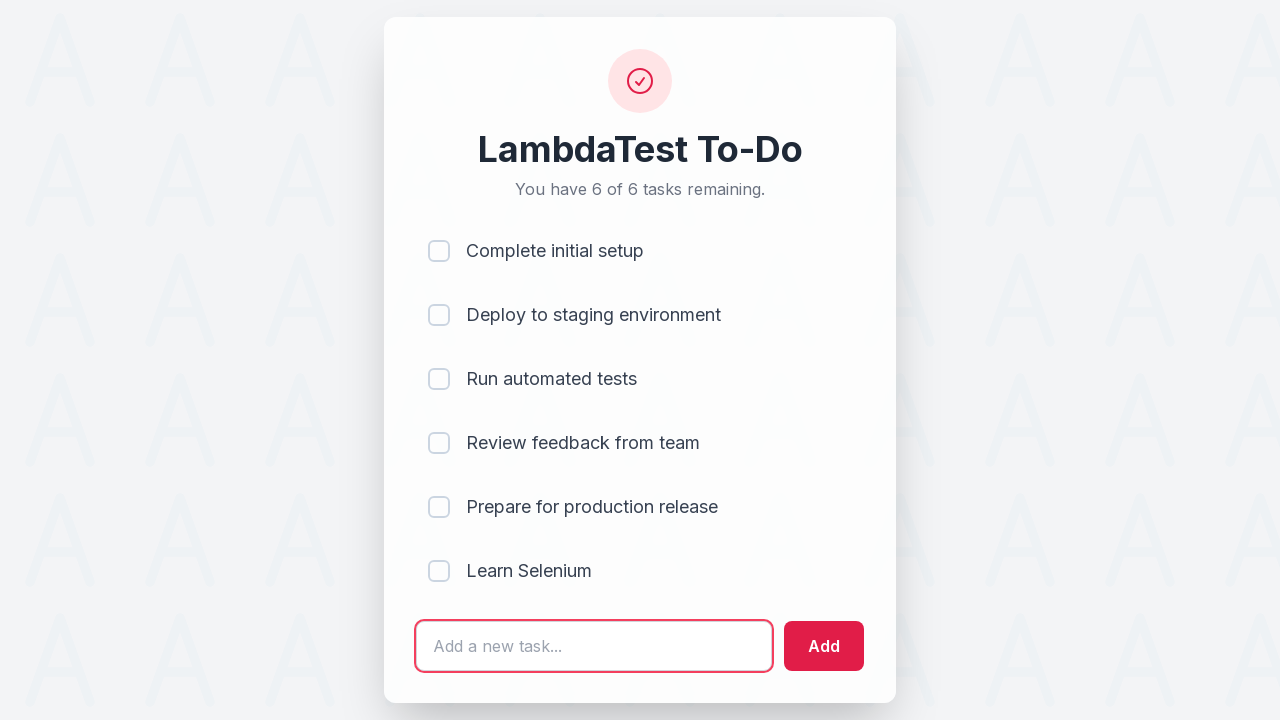

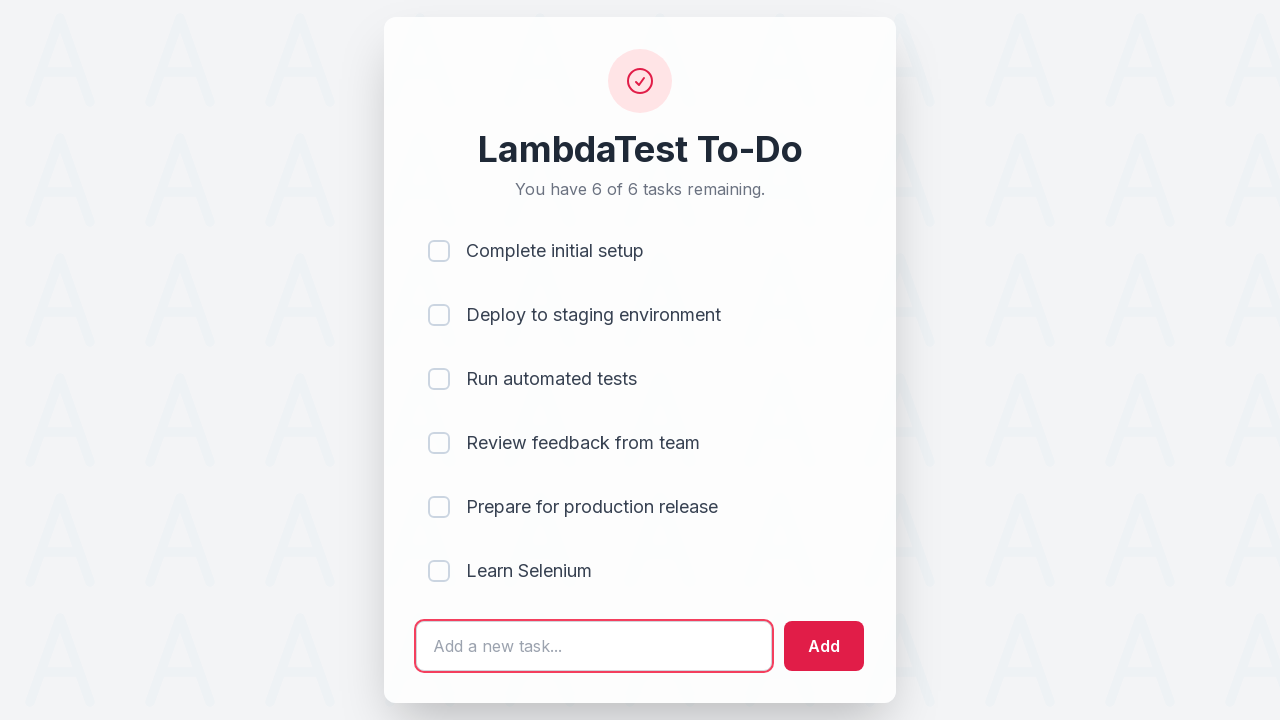